Tests that clicking Docs button navigates to documentation page with sidebar menu

Starting URL: https://playwright.dev/

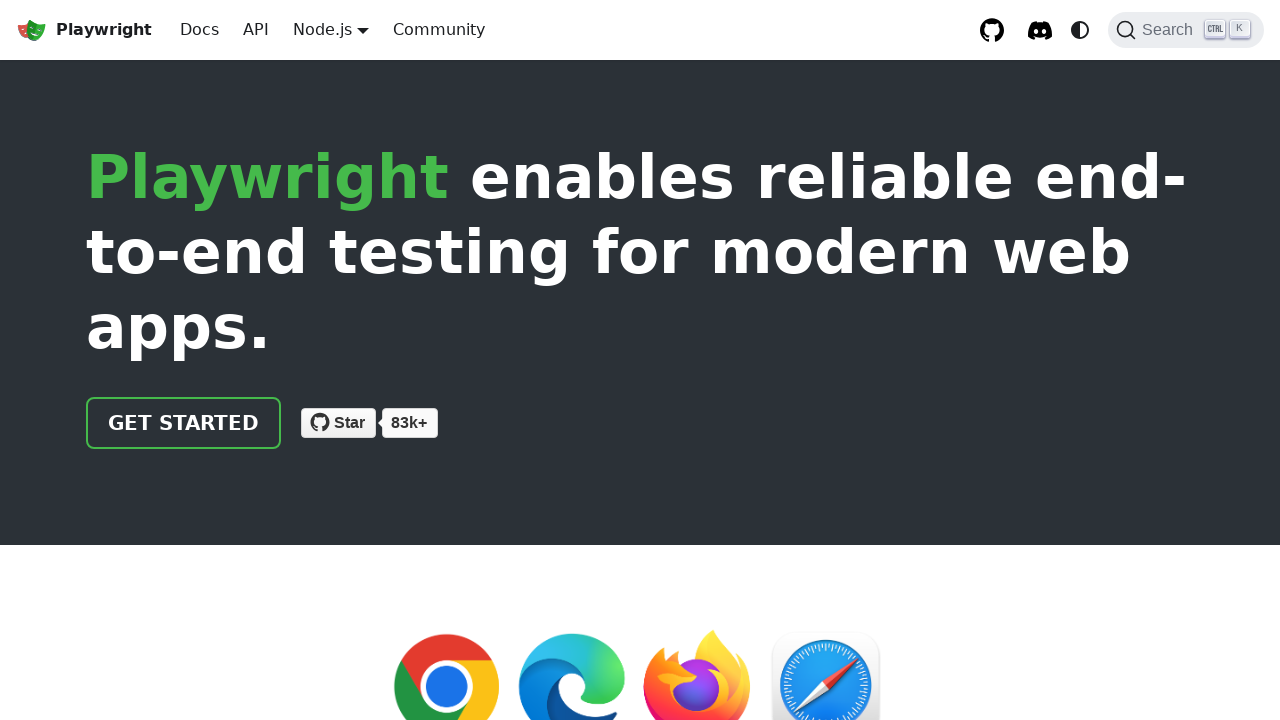

Clicked Docs button to navigate to documentation page at (200, 30) on internal:role=link[name="Docs"i]
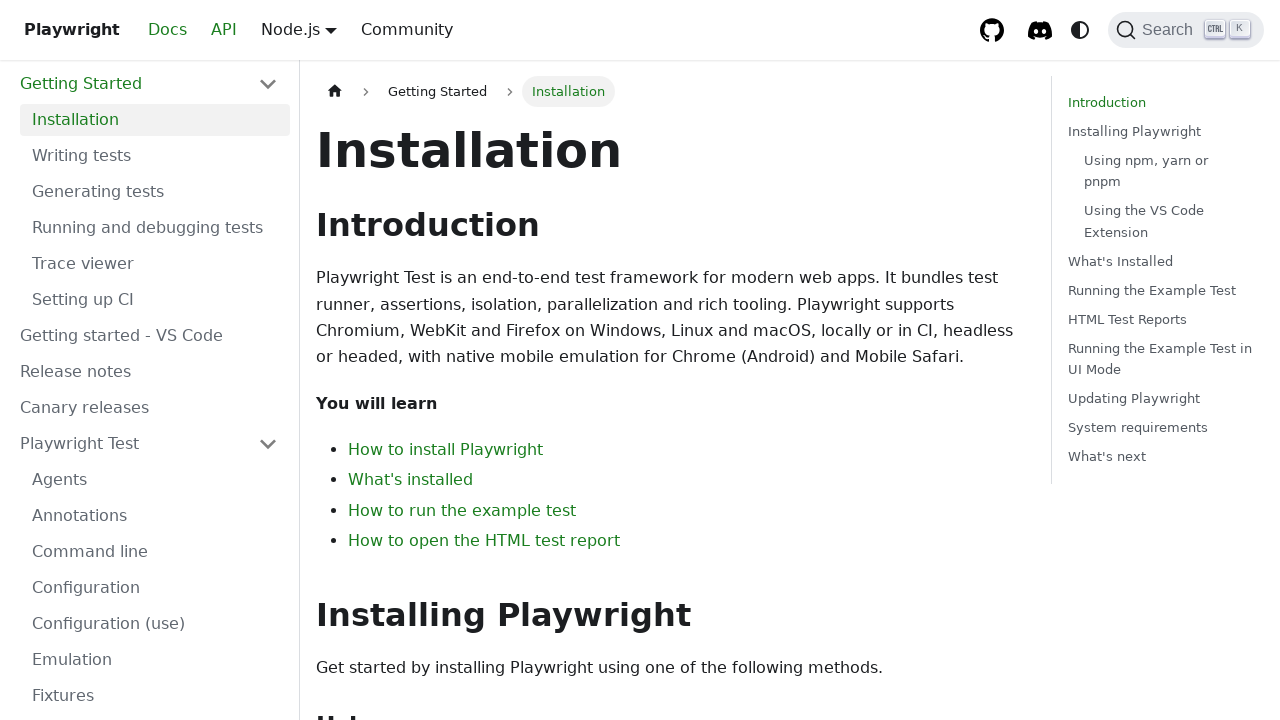

Verified sidebar menu with all documents is visible on docs page
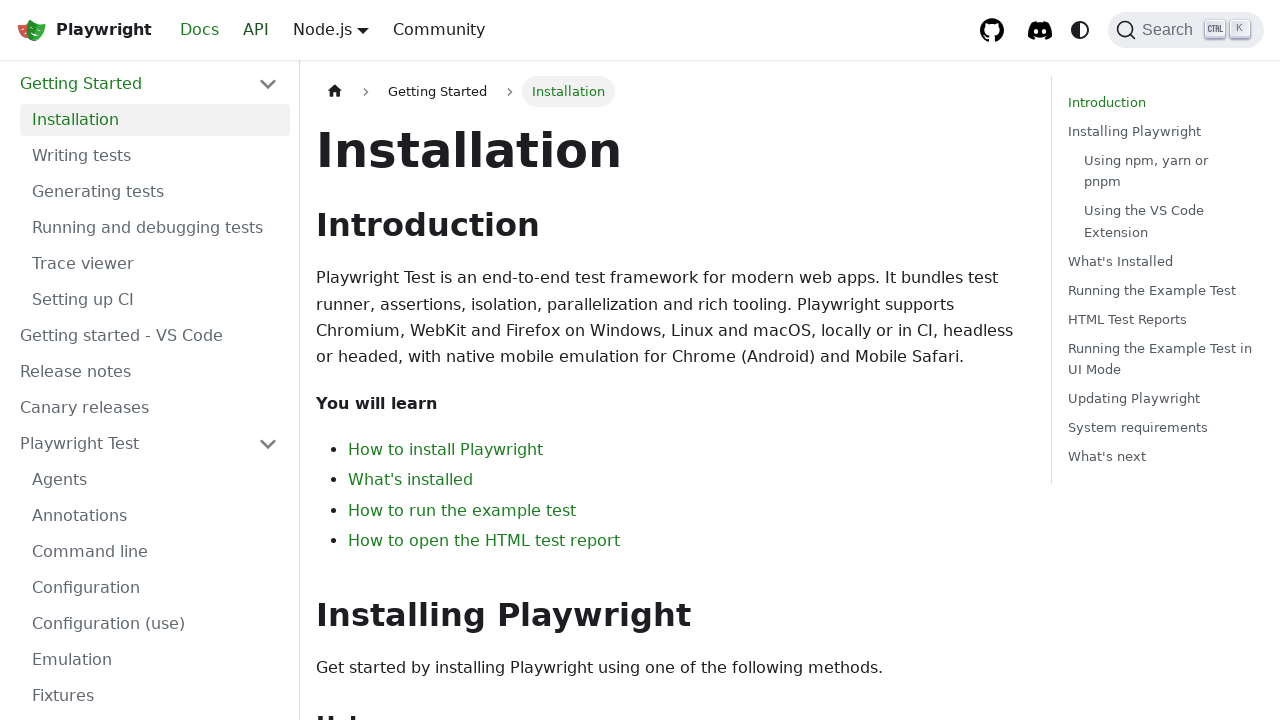

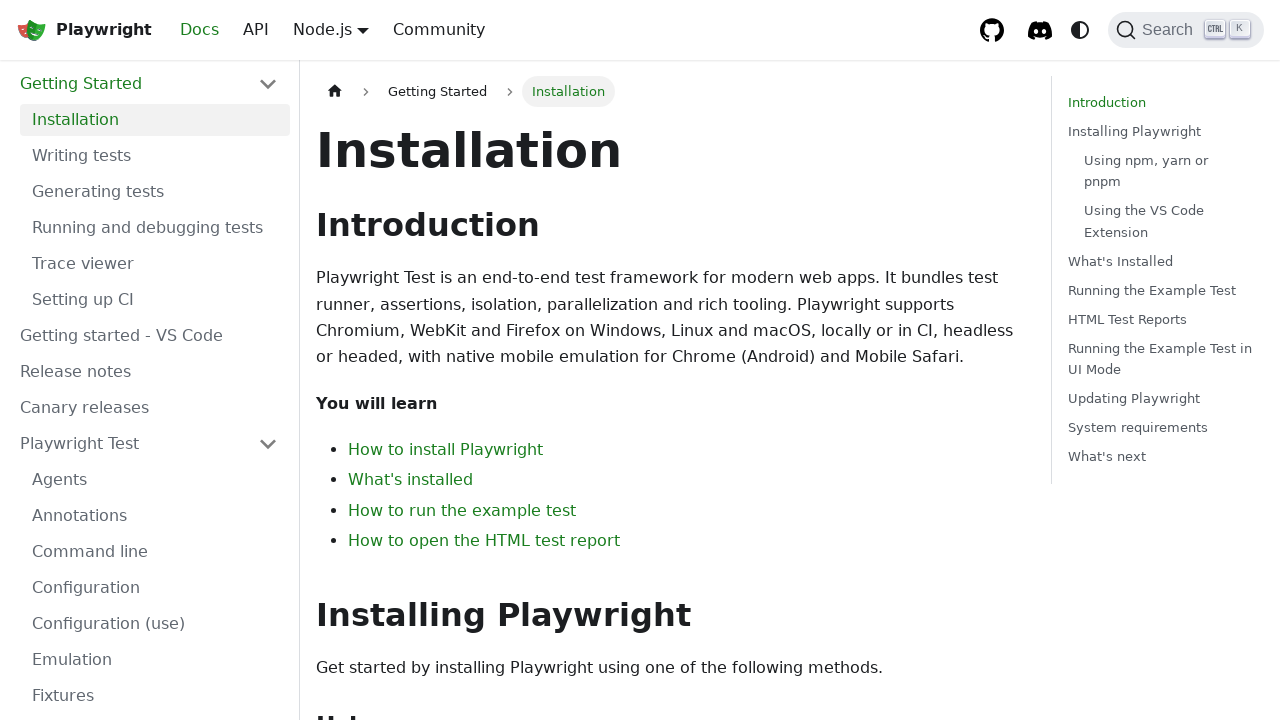